Tests dynamic element addition and removal by clicking Add Element button 10 times to create Delete buttons, then removing all Delete buttons to verify they disappear

Starting URL: https://the-internet.herokuapp.com/add_remove_elements/

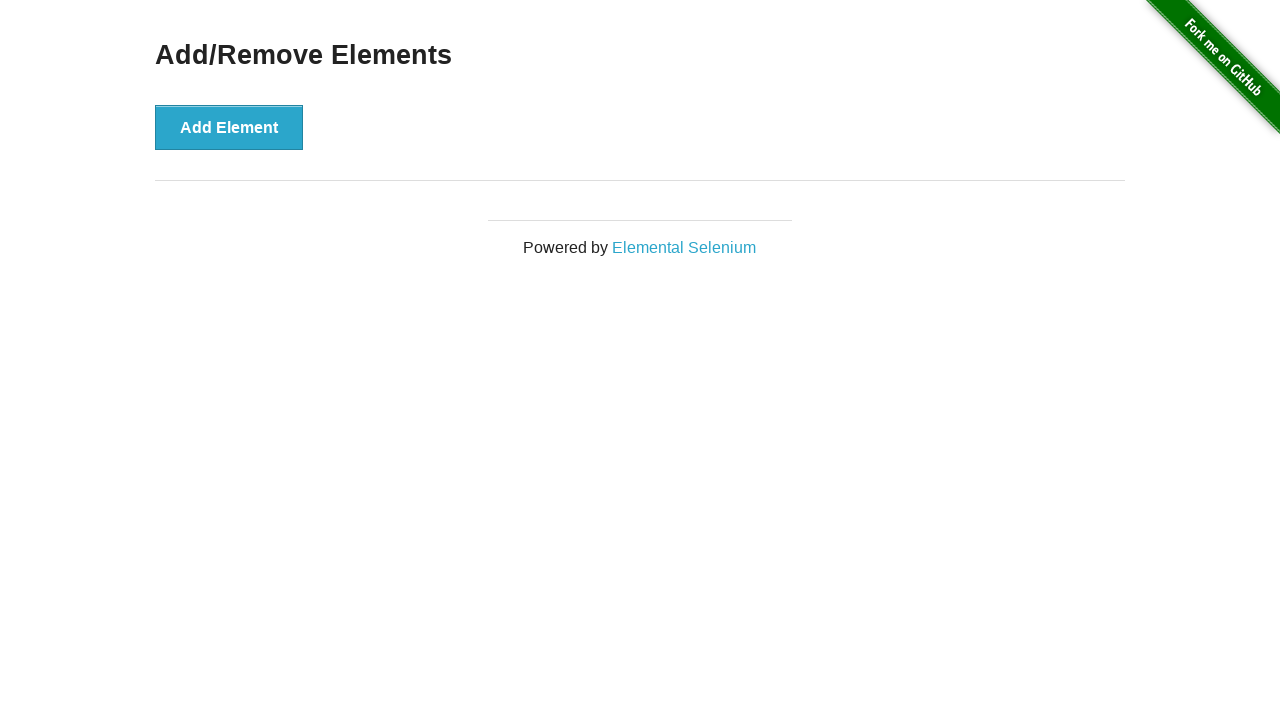

Navigated to Add/Remove Elements page
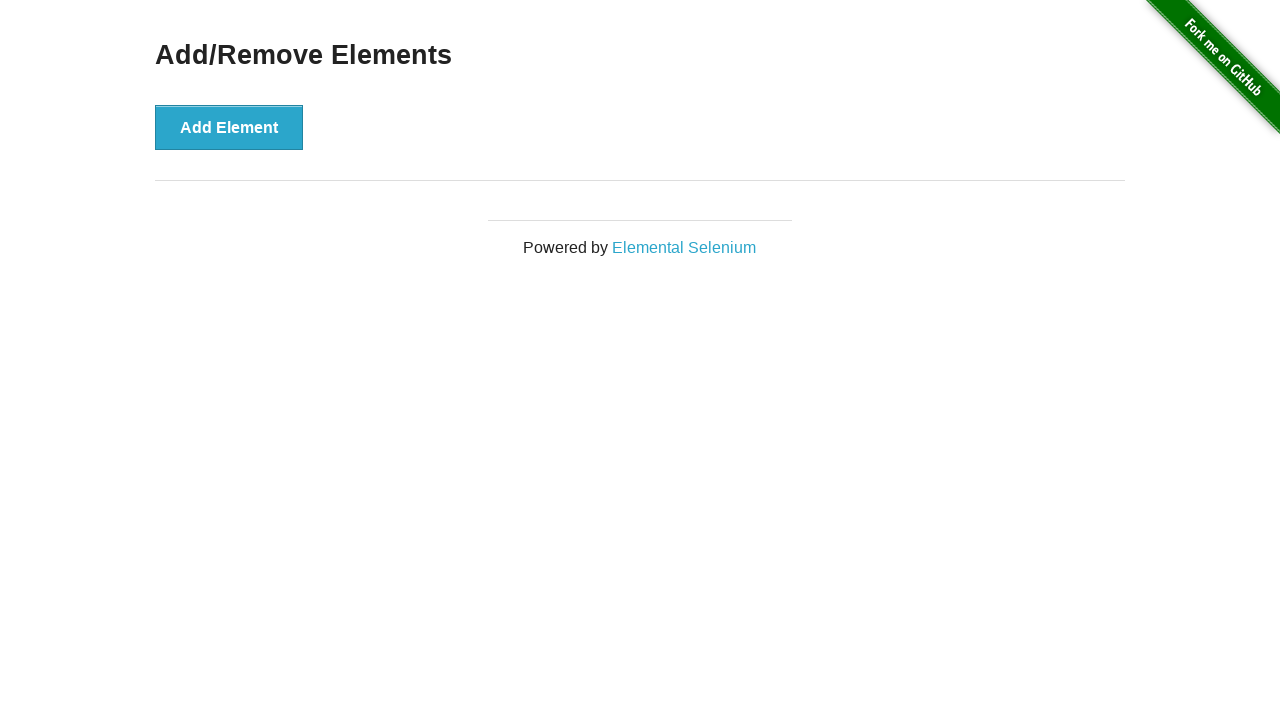

Clicked Add Element button (iteration 1/10) at (229, 127) on button:has-text('Add Element')
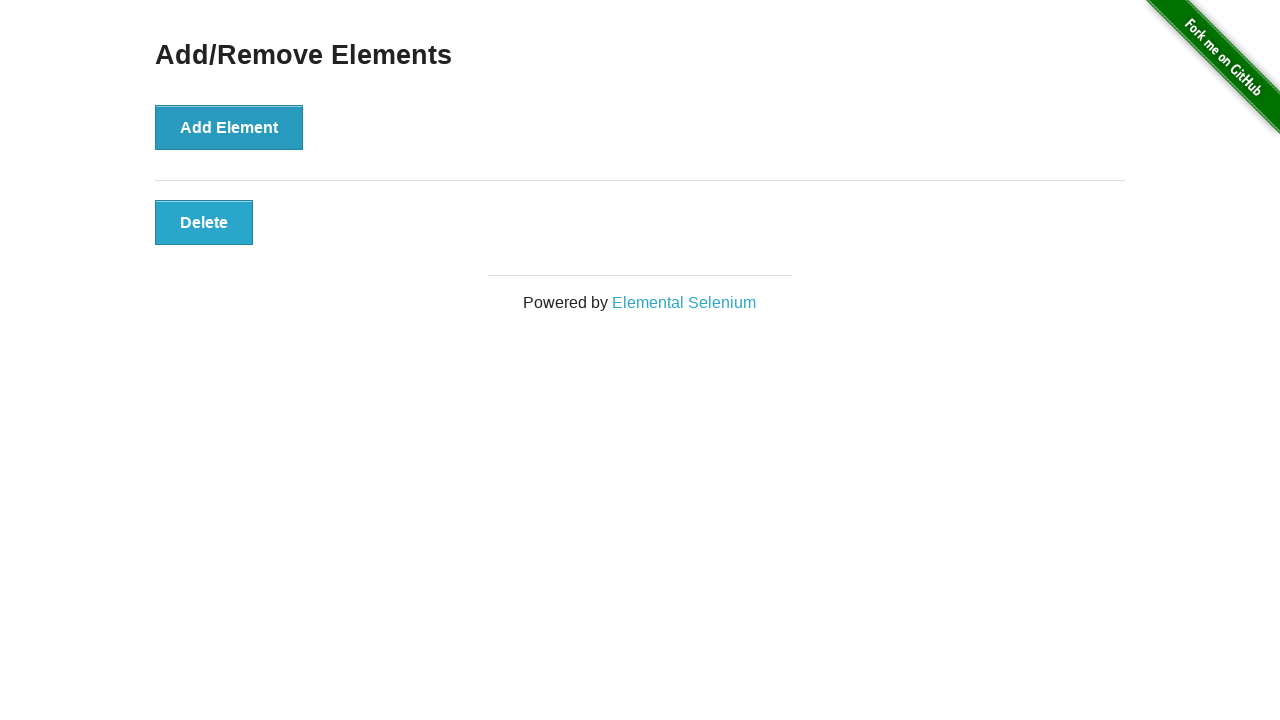

Clicked Add Element button (iteration 2/10) at (229, 127) on button:has-text('Add Element')
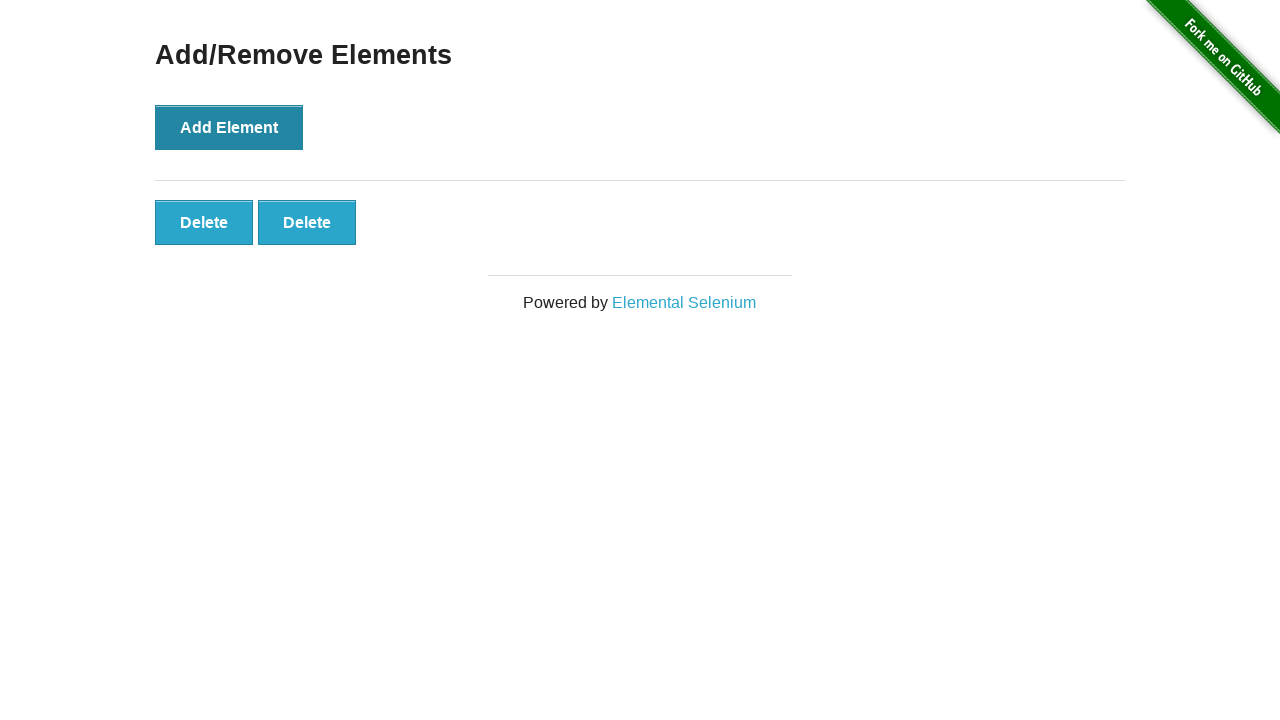

Clicked Add Element button (iteration 3/10) at (229, 127) on button:has-text('Add Element')
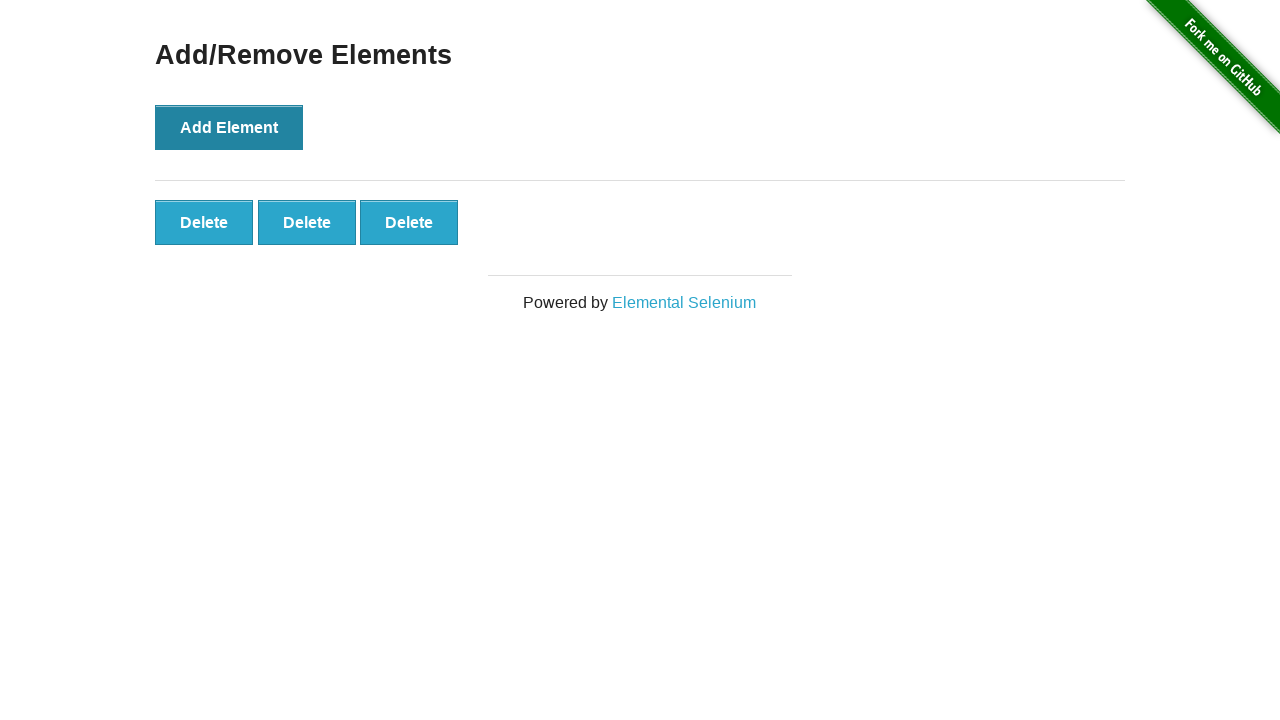

Clicked Add Element button (iteration 4/10) at (229, 127) on button:has-text('Add Element')
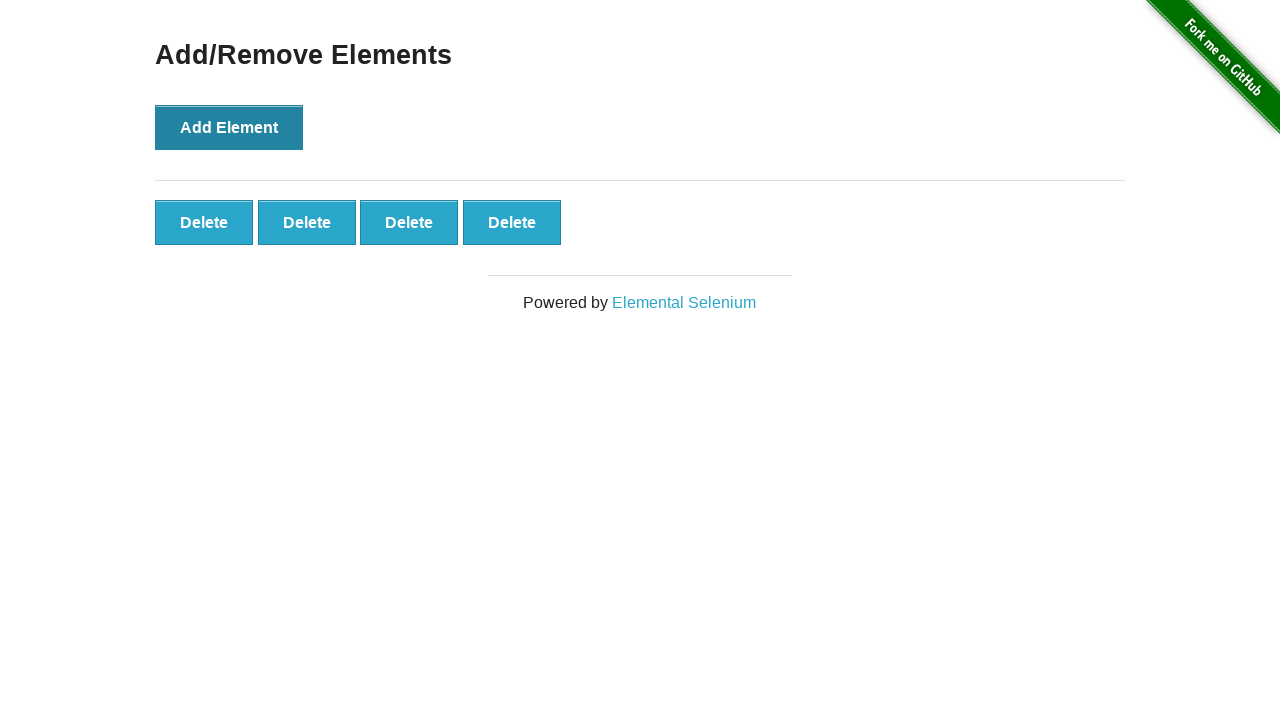

Clicked Add Element button (iteration 5/10) at (229, 127) on button:has-text('Add Element')
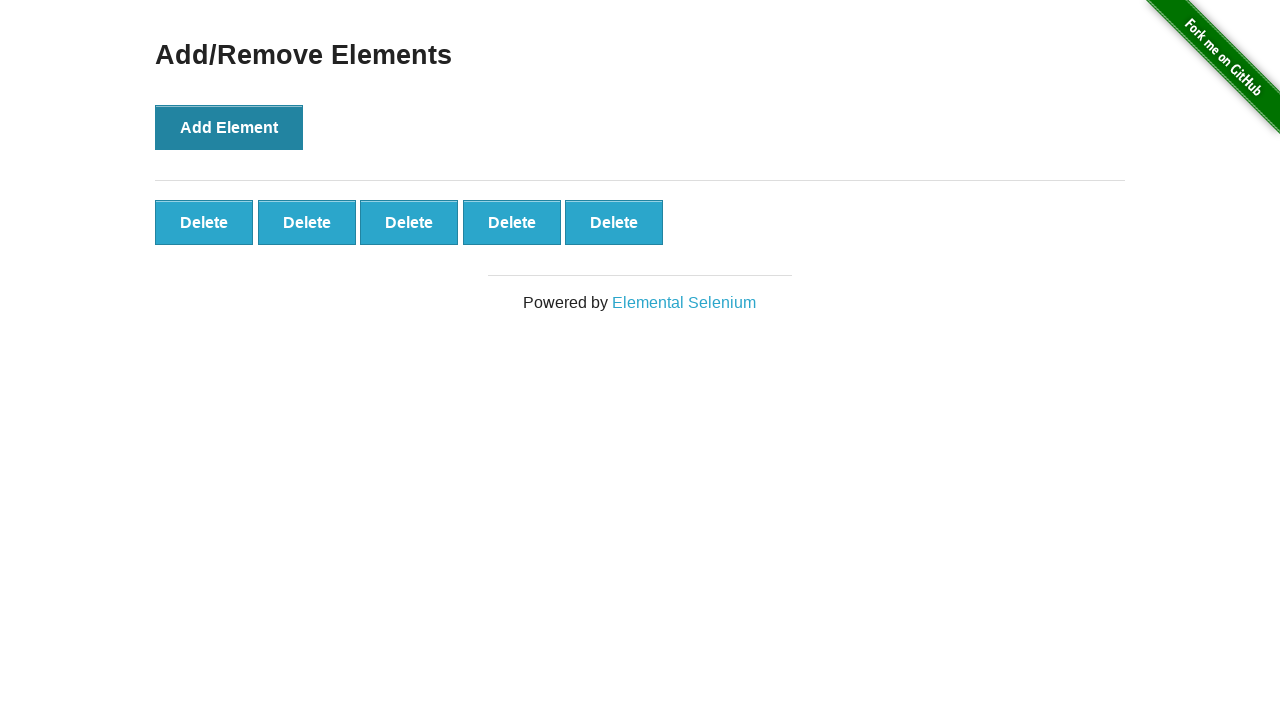

Clicked Add Element button (iteration 6/10) at (229, 127) on button:has-text('Add Element')
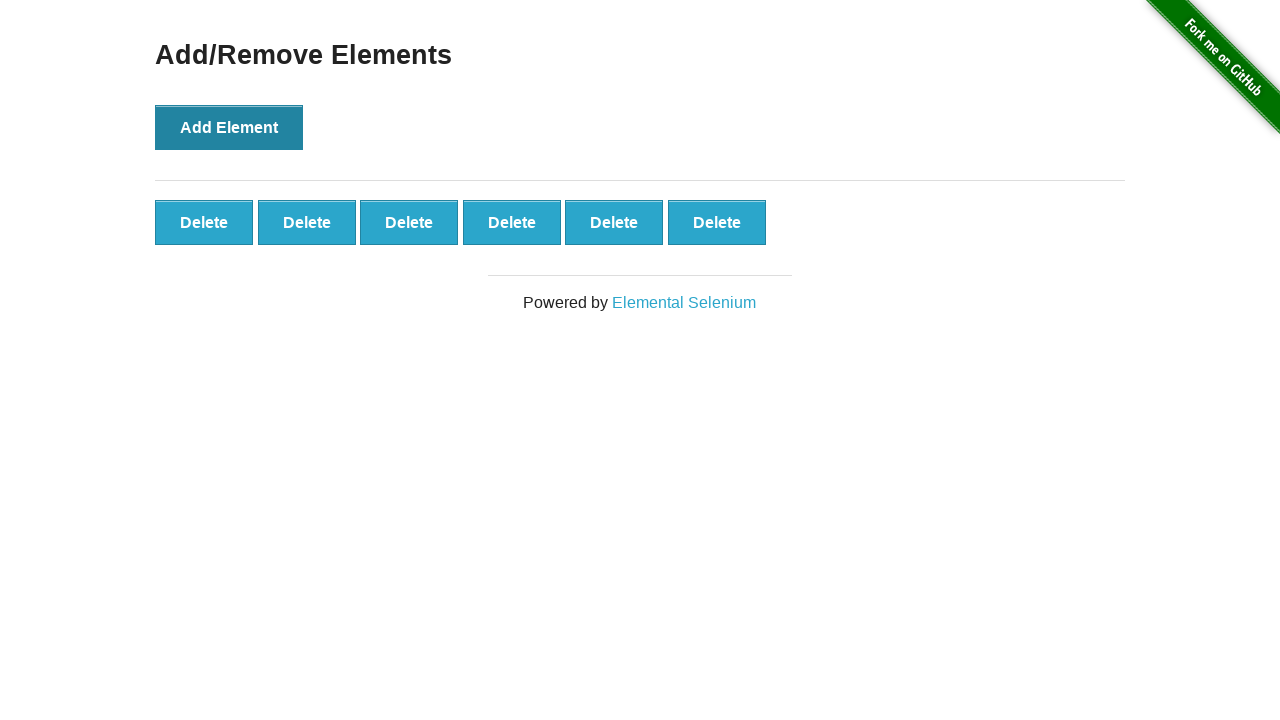

Clicked Add Element button (iteration 7/10) at (229, 127) on button:has-text('Add Element')
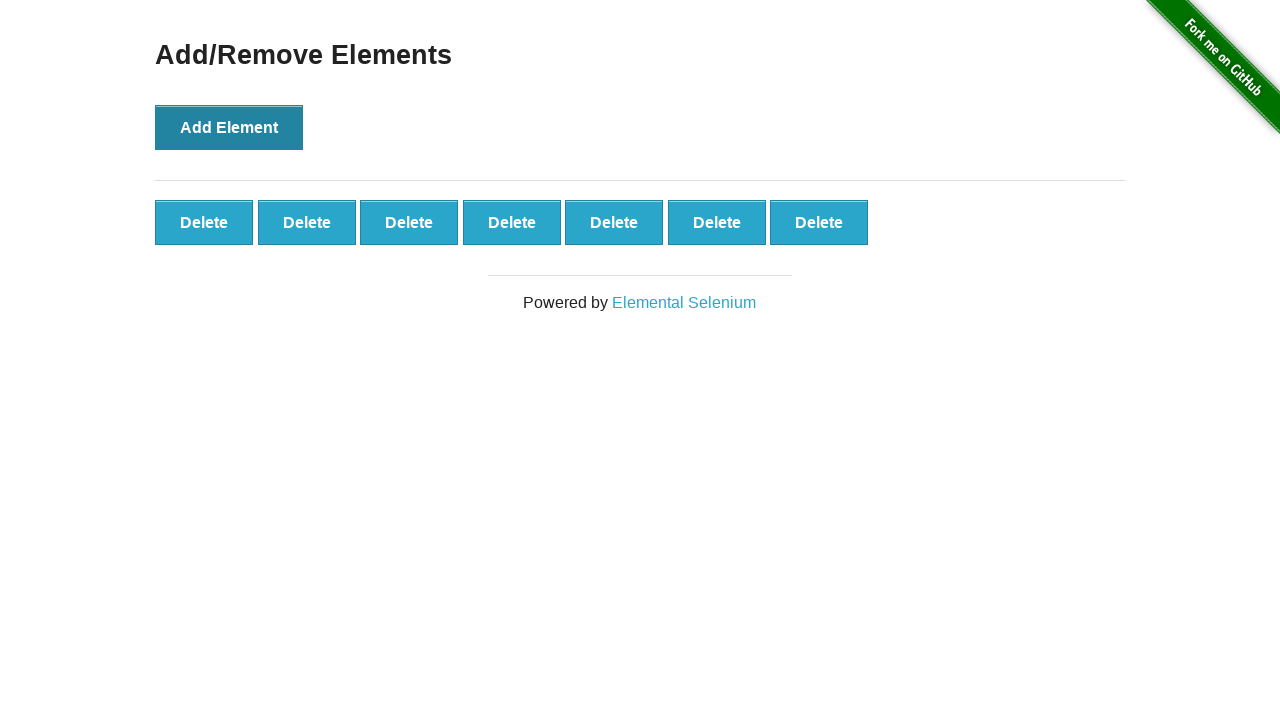

Clicked Add Element button (iteration 8/10) at (229, 127) on button:has-text('Add Element')
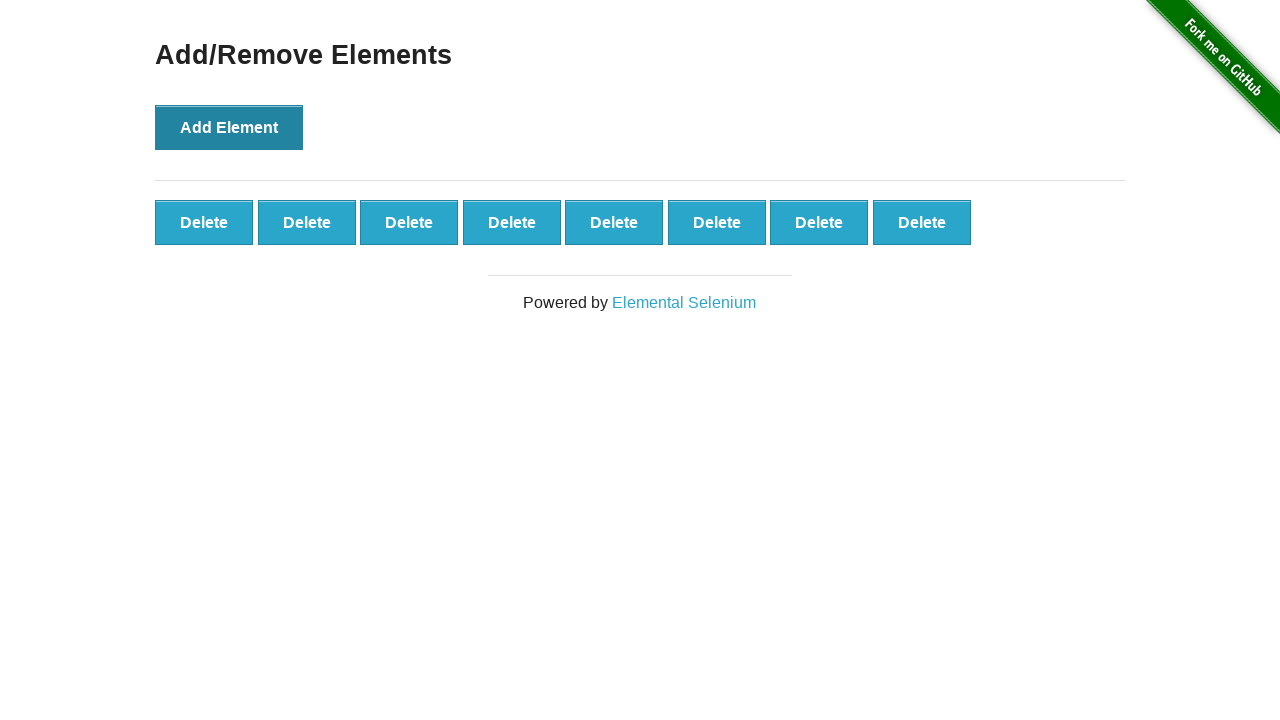

Clicked Add Element button (iteration 9/10) at (229, 127) on button:has-text('Add Element')
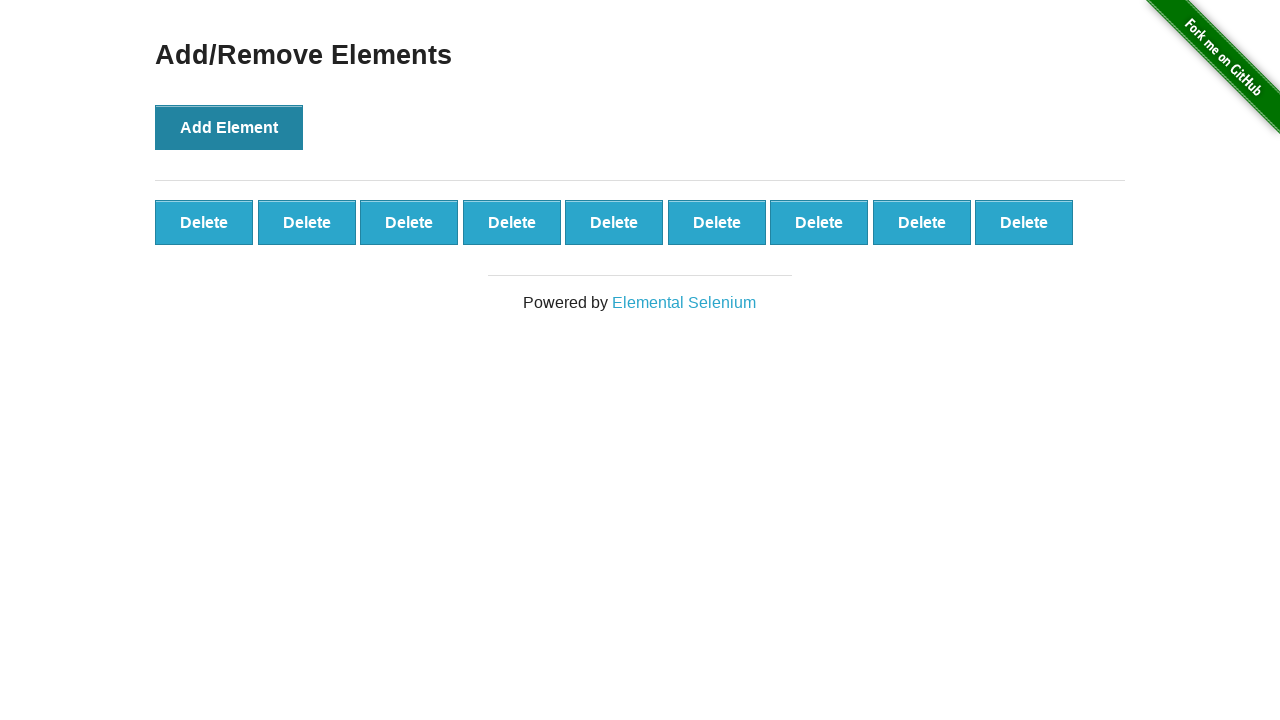

Clicked Add Element button (iteration 10/10) at (229, 127) on button:has-text('Add Element')
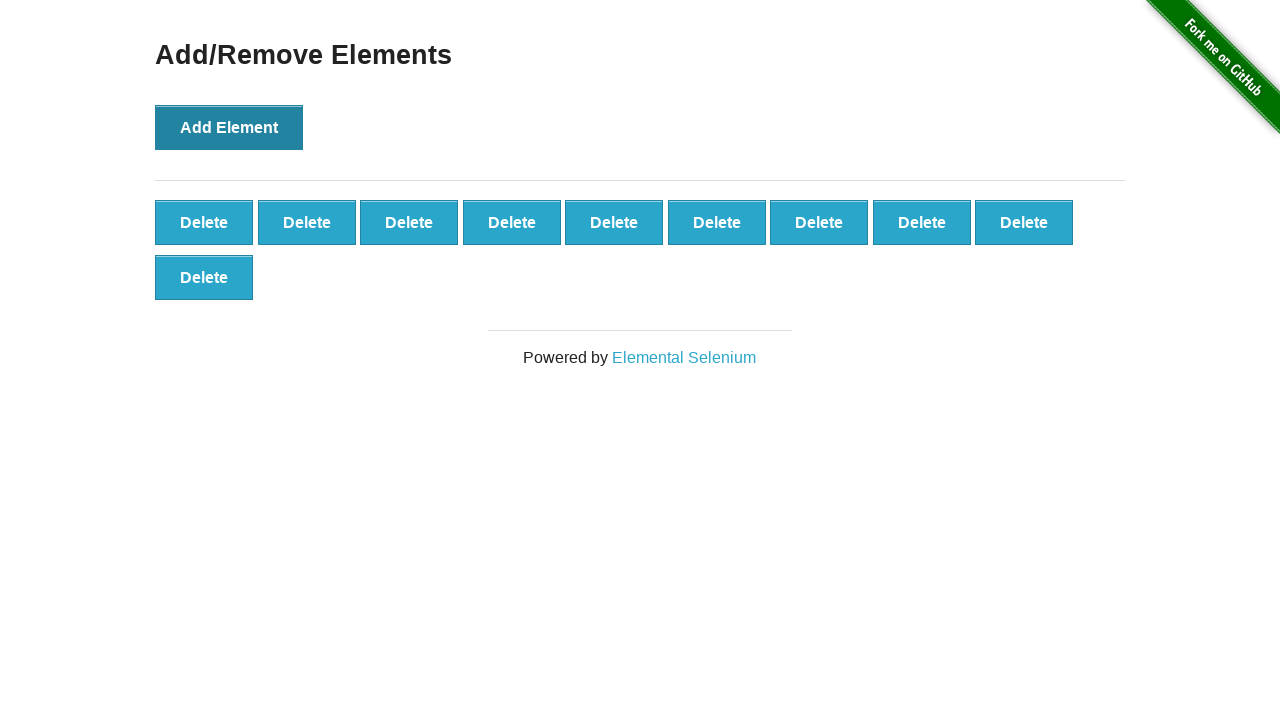

Verified 10 Delete buttons were created
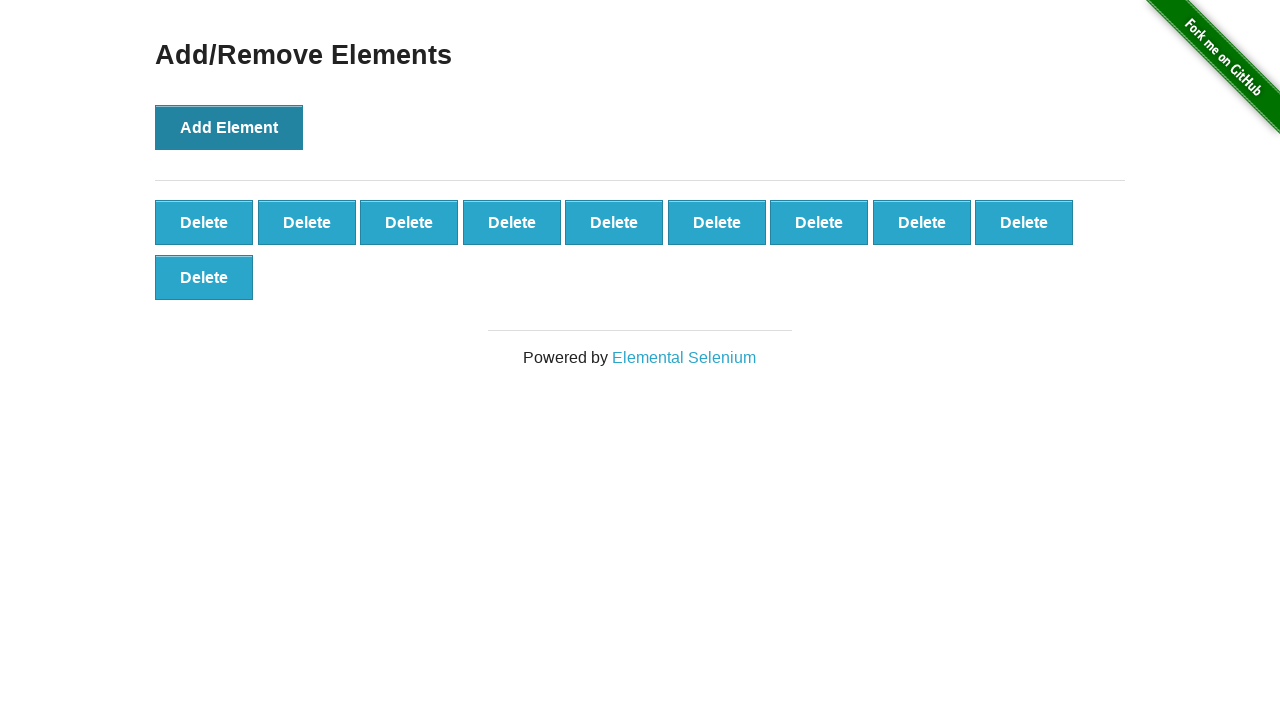

Clicked first Delete button to remove element (iteration 1/10) at (204, 222) on button:has-text('Delete') >> nth=0
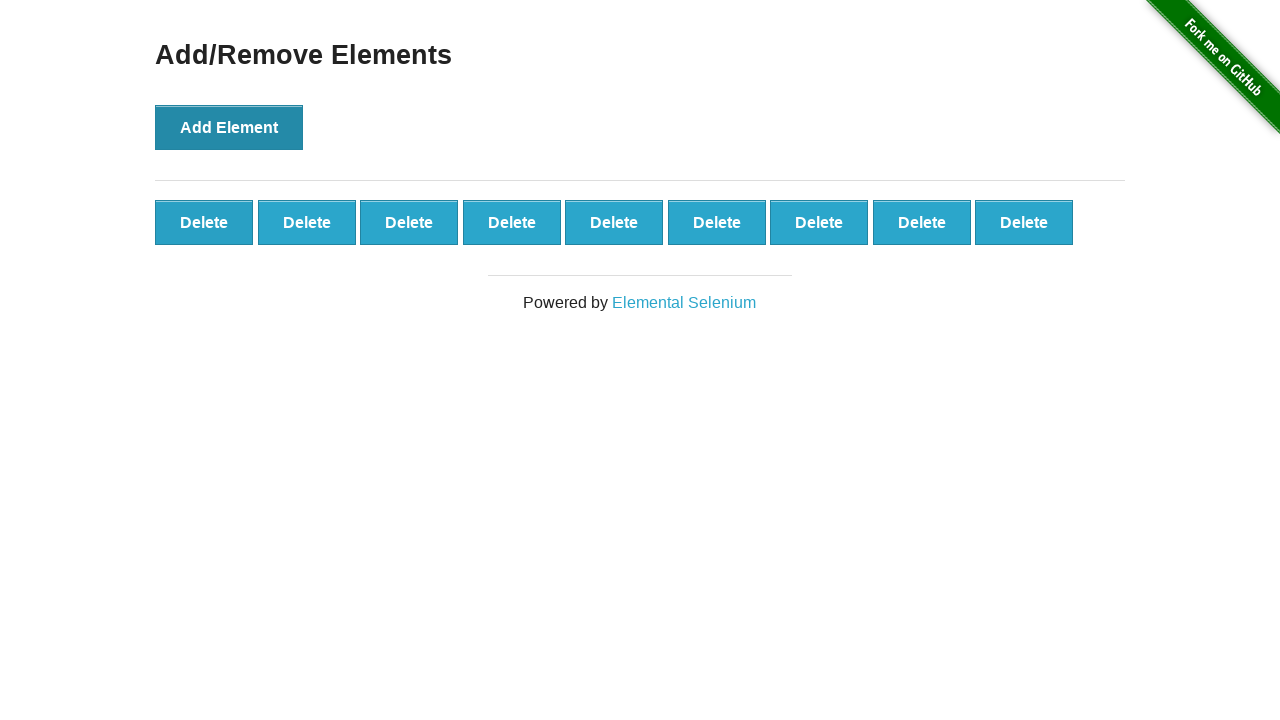

Clicked first Delete button to remove element (iteration 2/10) at (204, 222) on button:has-text('Delete') >> nth=0
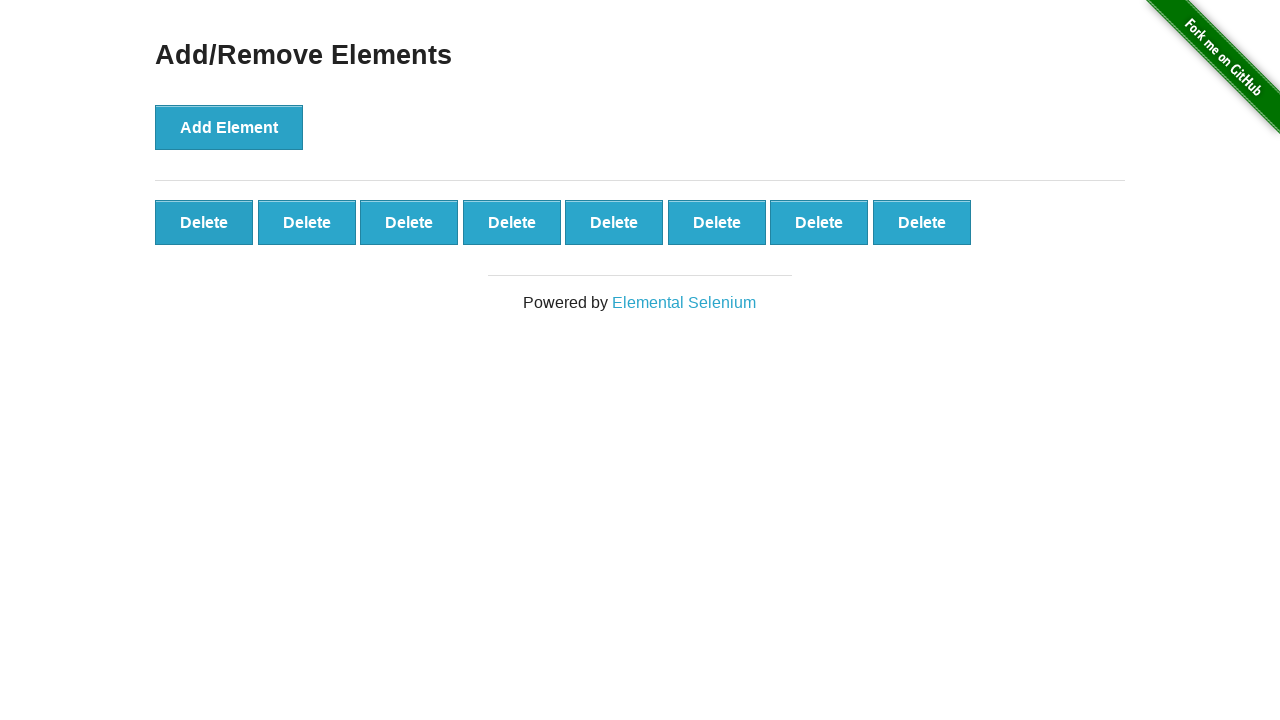

Clicked first Delete button to remove element (iteration 3/10) at (204, 222) on button:has-text('Delete') >> nth=0
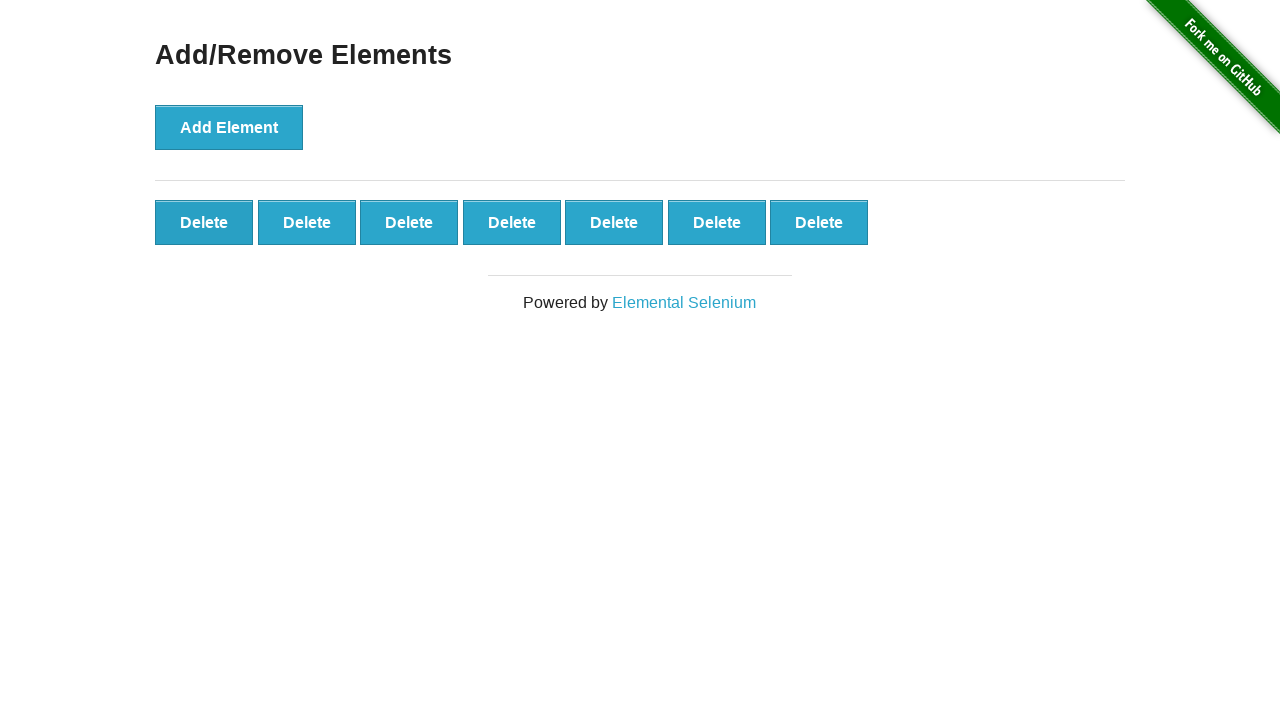

Clicked first Delete button to remove element (iteration 4/10) at (204, 222) on button:has-text('Delete') >> nth=0
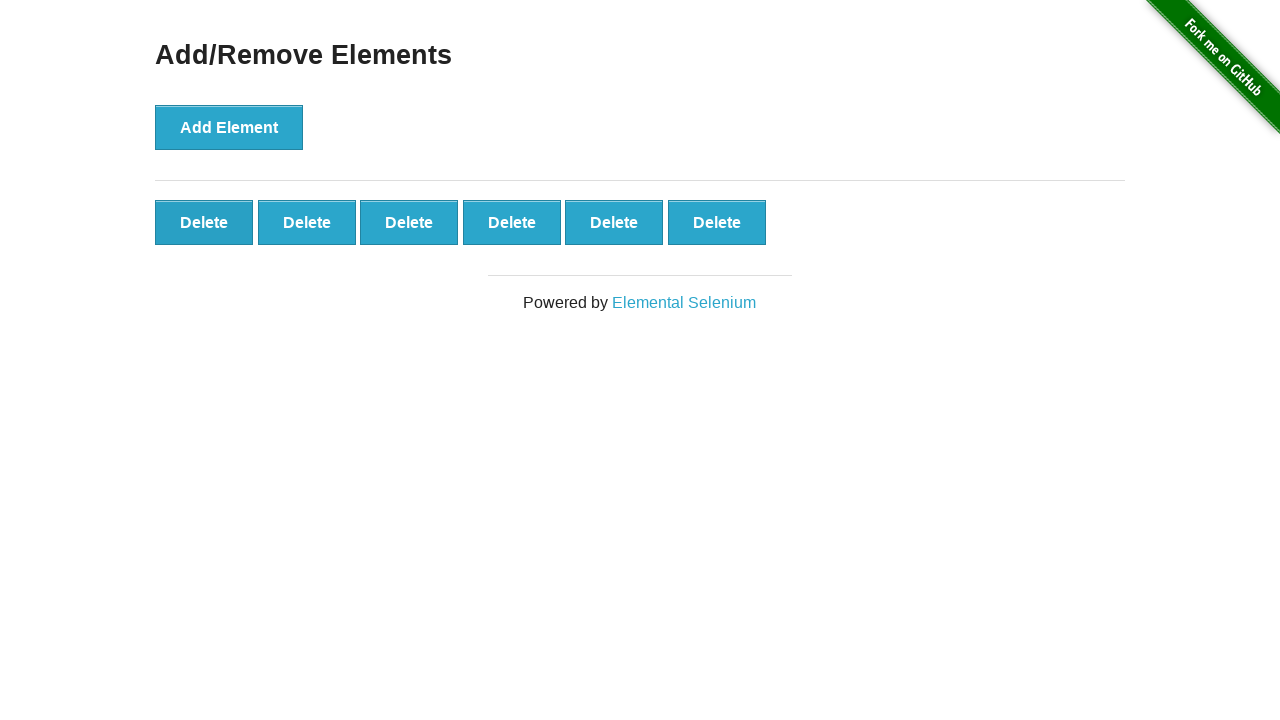

Clicked first Delete button to remove element (iteration 5/10) at (204, 222) on button:has-text('Delete') >> nth=0
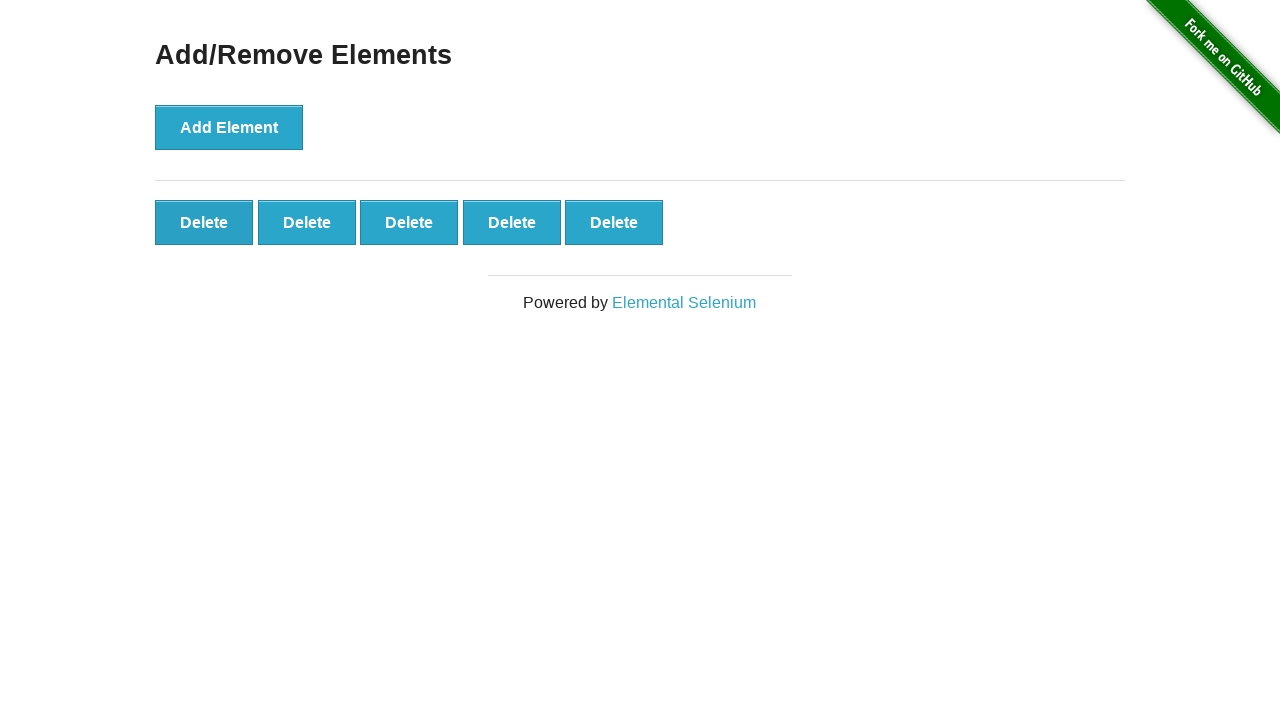

Clicked first Delete button to remove element (iteration 6/10) at (204, 222) on button:has-text('Delete') >> nth=0
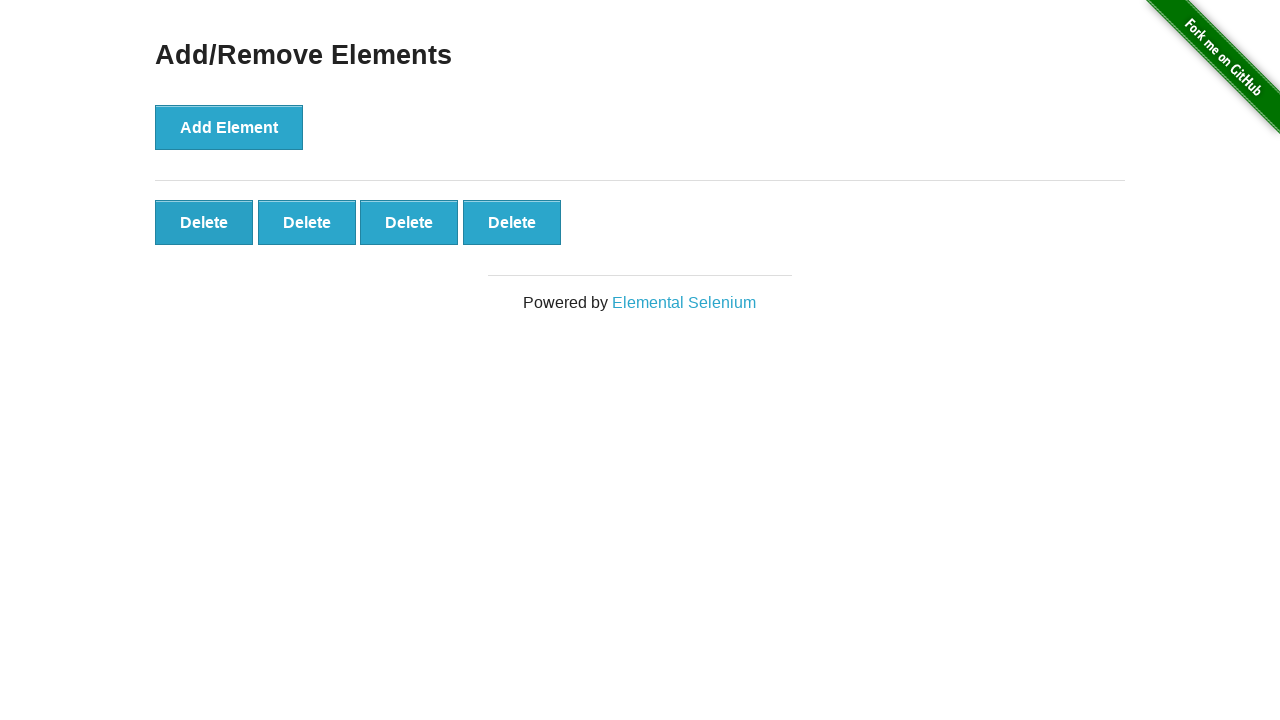

Clicked first Delete button to remove element (iteration 7/10) at (204, 222) on button:has-text('Delete') >> nth=0
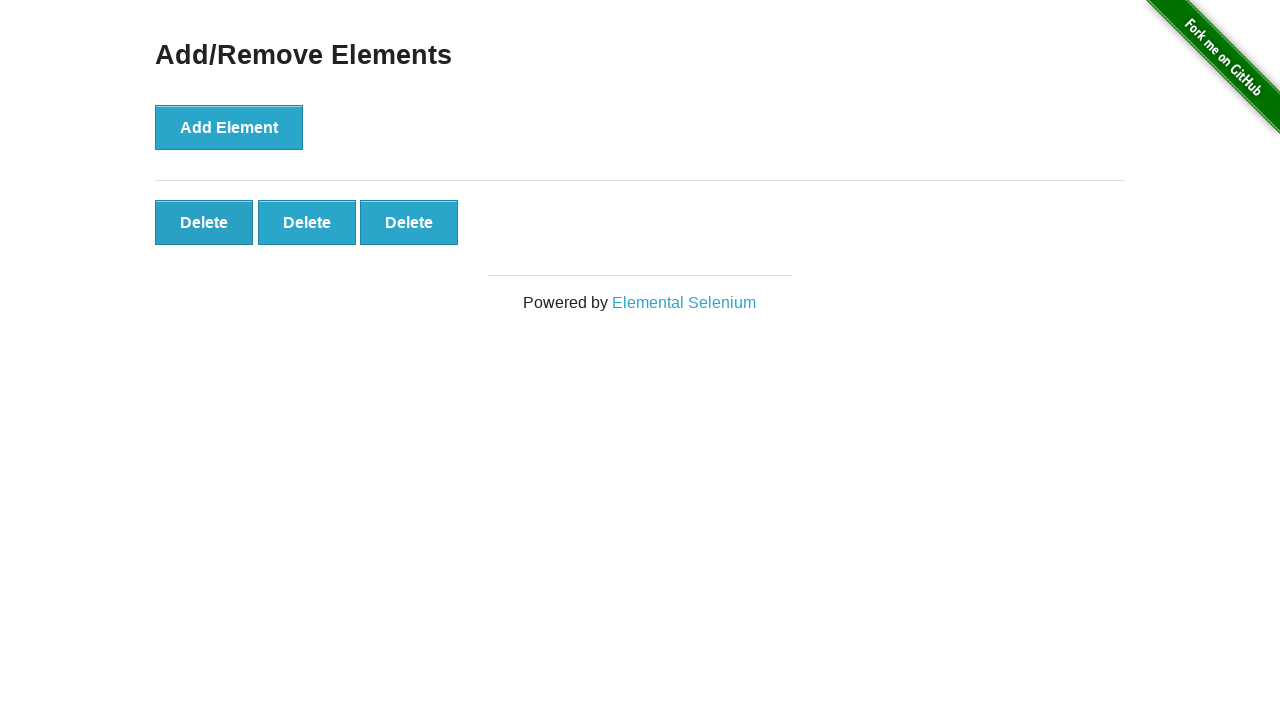

Clicked first Delete button to remove element (iteration 8/10) at (204, 222) on button:has-text('Delete') >> nth=0
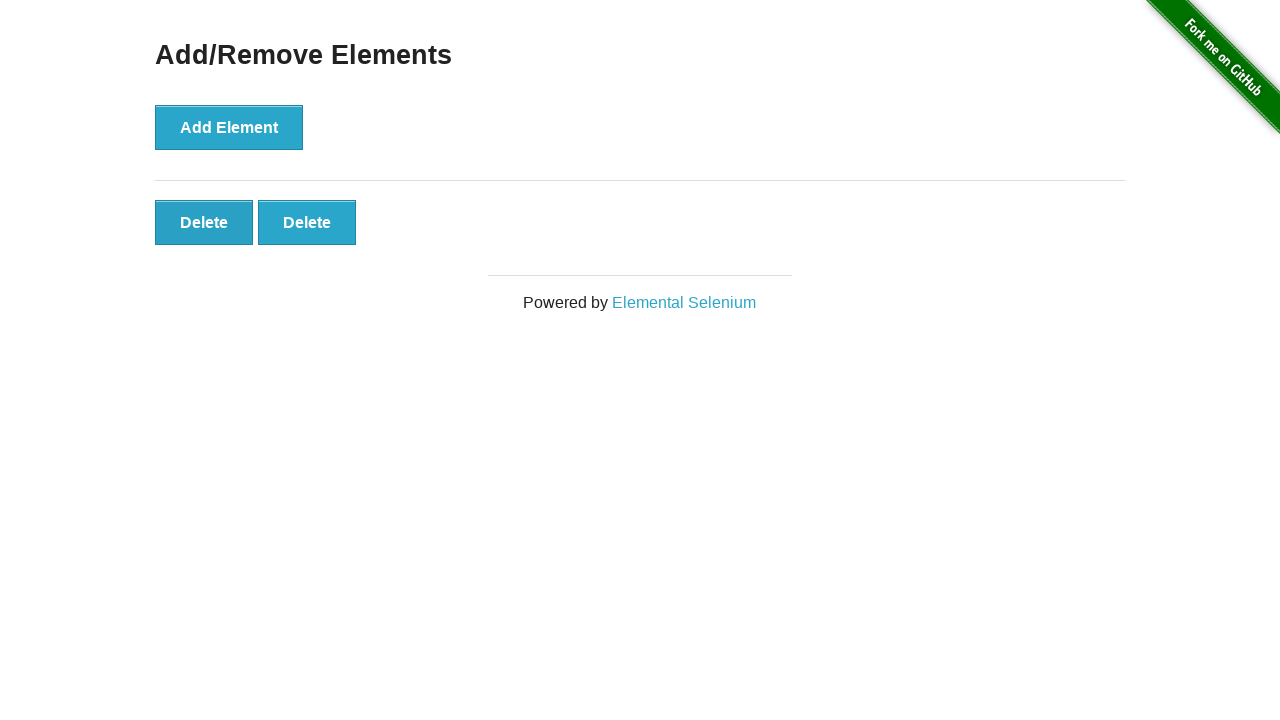

Clicked first Delete button to remove element (iteration 9/10) at (204, 222) on button:has-text('Delete') >> nth=0
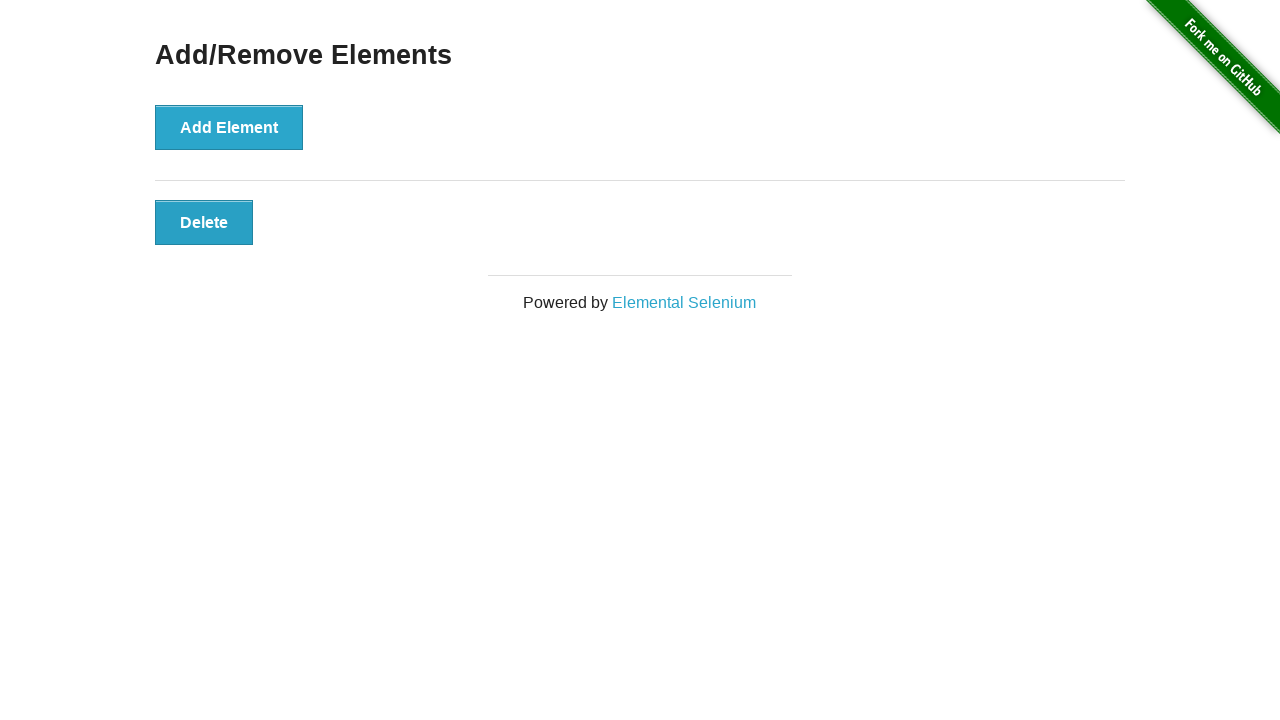

Clicked first Delete button to remove element (iteration 10/10) at (204, 222) on button:has-text('Delete') >> nth=0
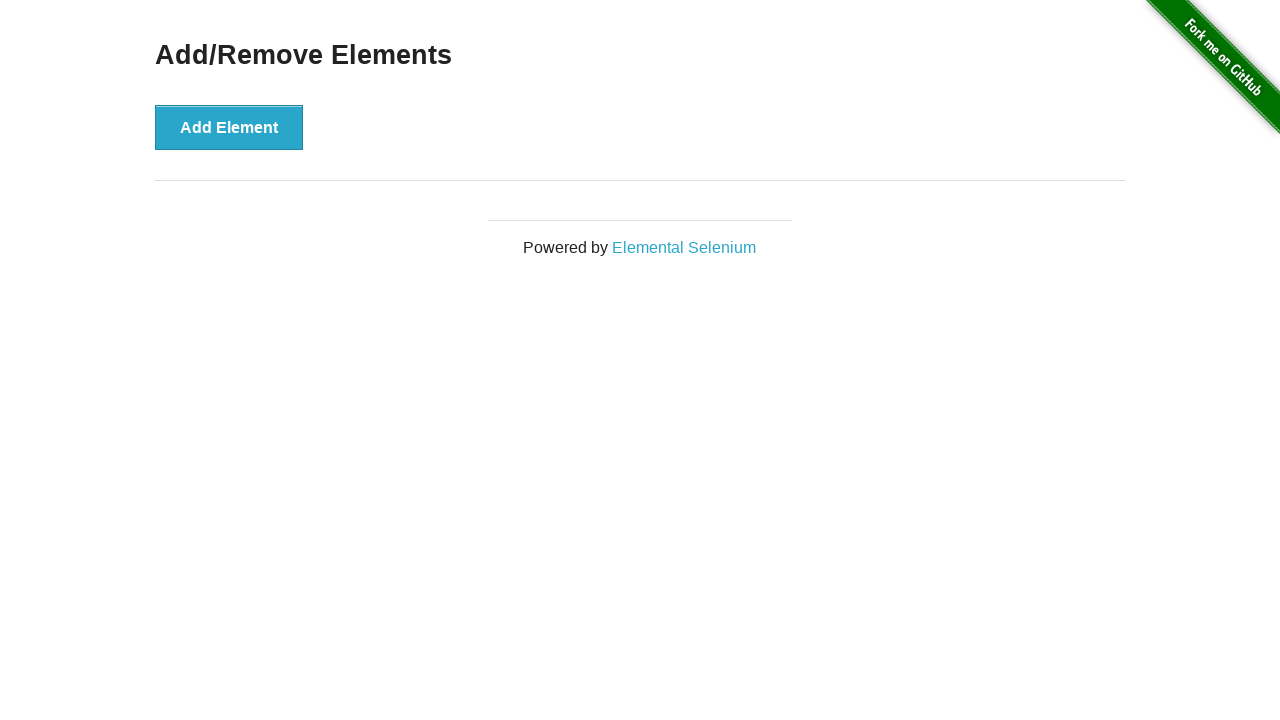

Verified all Delete buttons have been removed
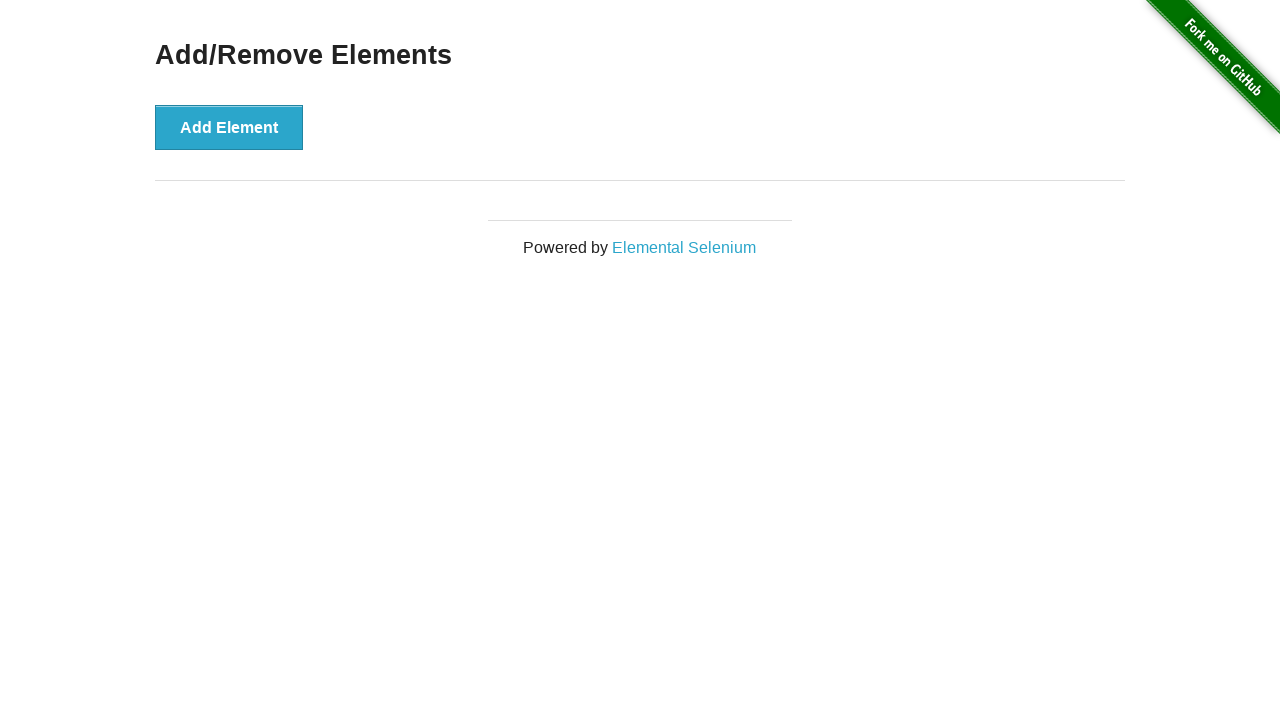

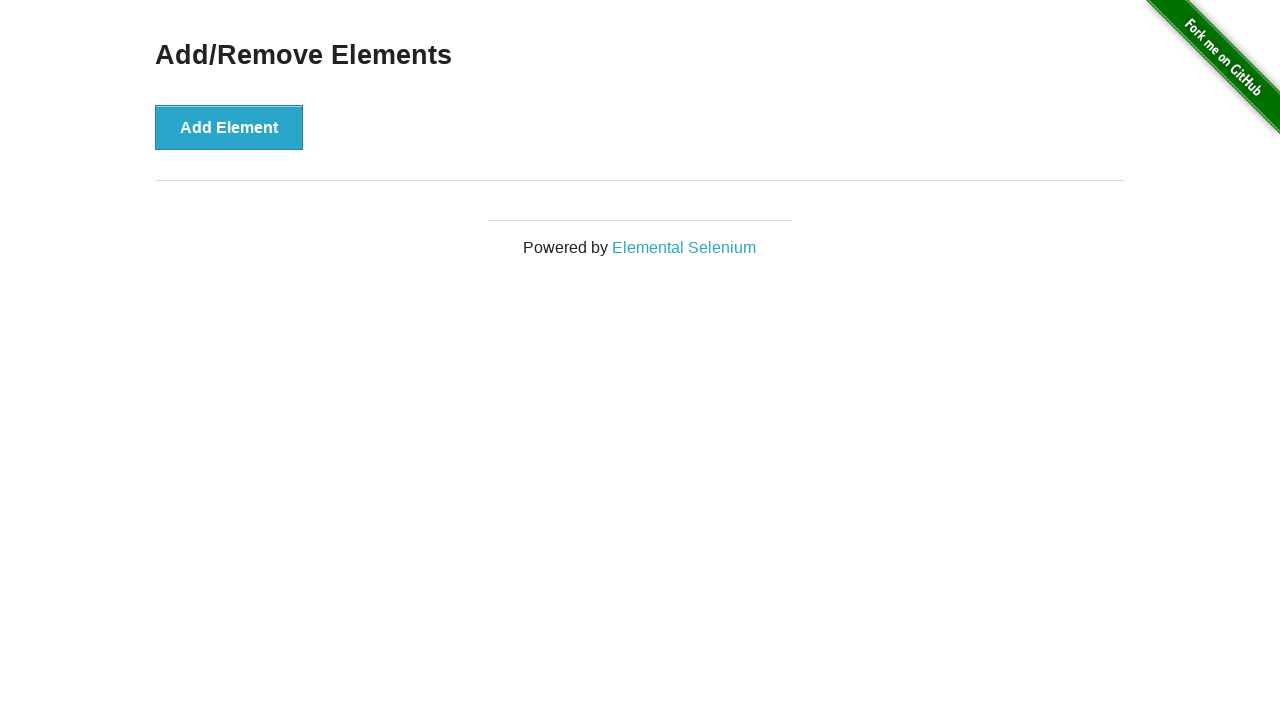